Tests interaction with a chat widget popup by waiting for it to load and typing a message into the chat input field

Starting URL: https://uncodemy.com/

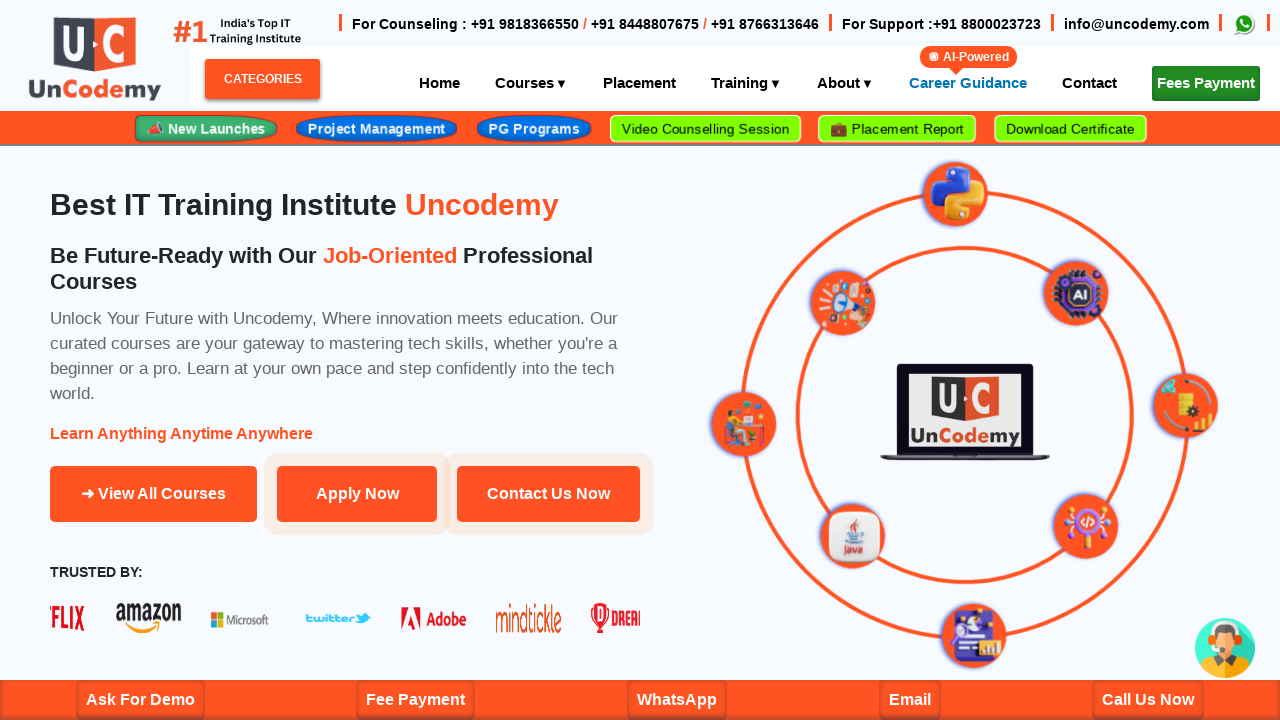

Navigated to https://uncodemy.com/
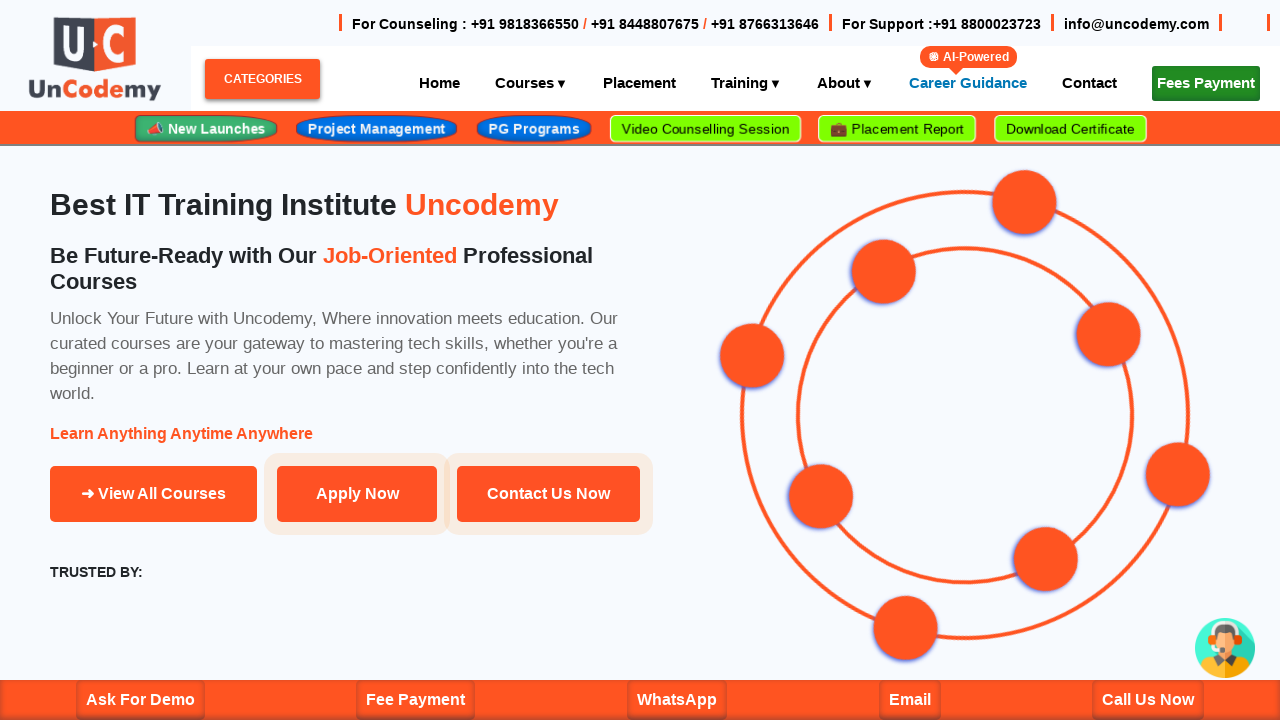

Waited 10 seconds for page and chat popup to load
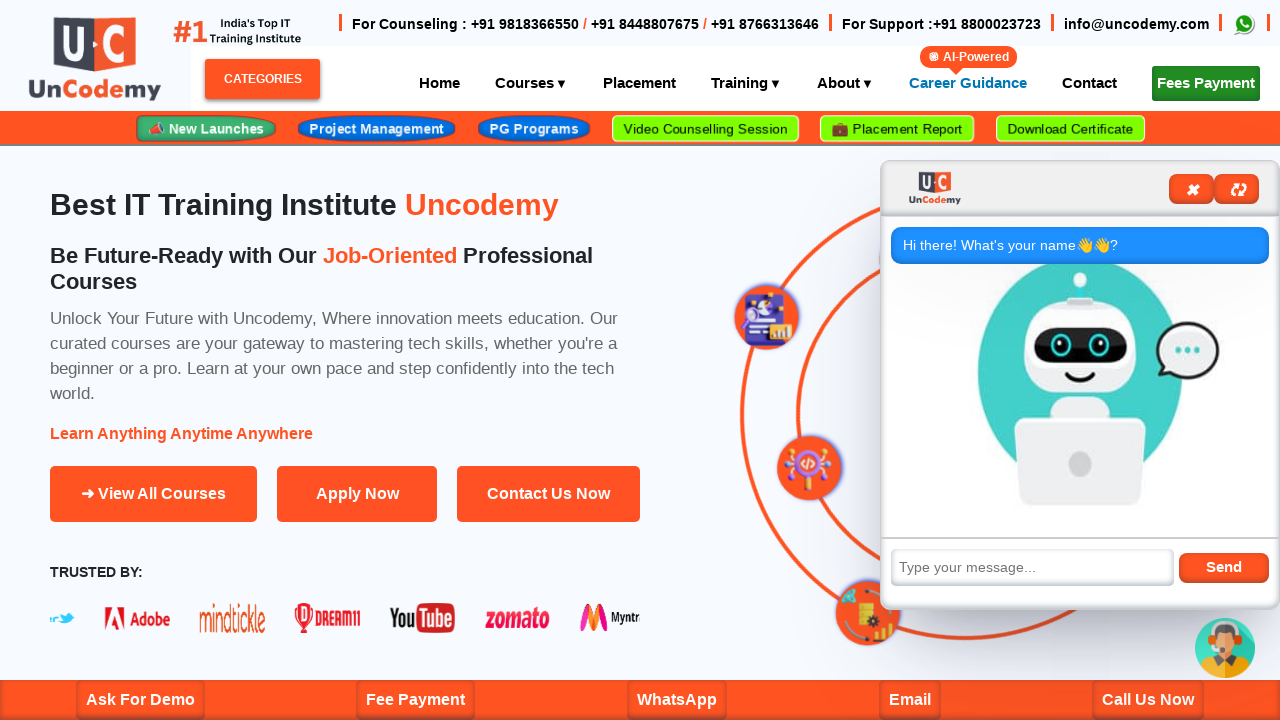

Typed 'Hi i am Carlos' into the chat input field on input[placeholder='Type your message...']
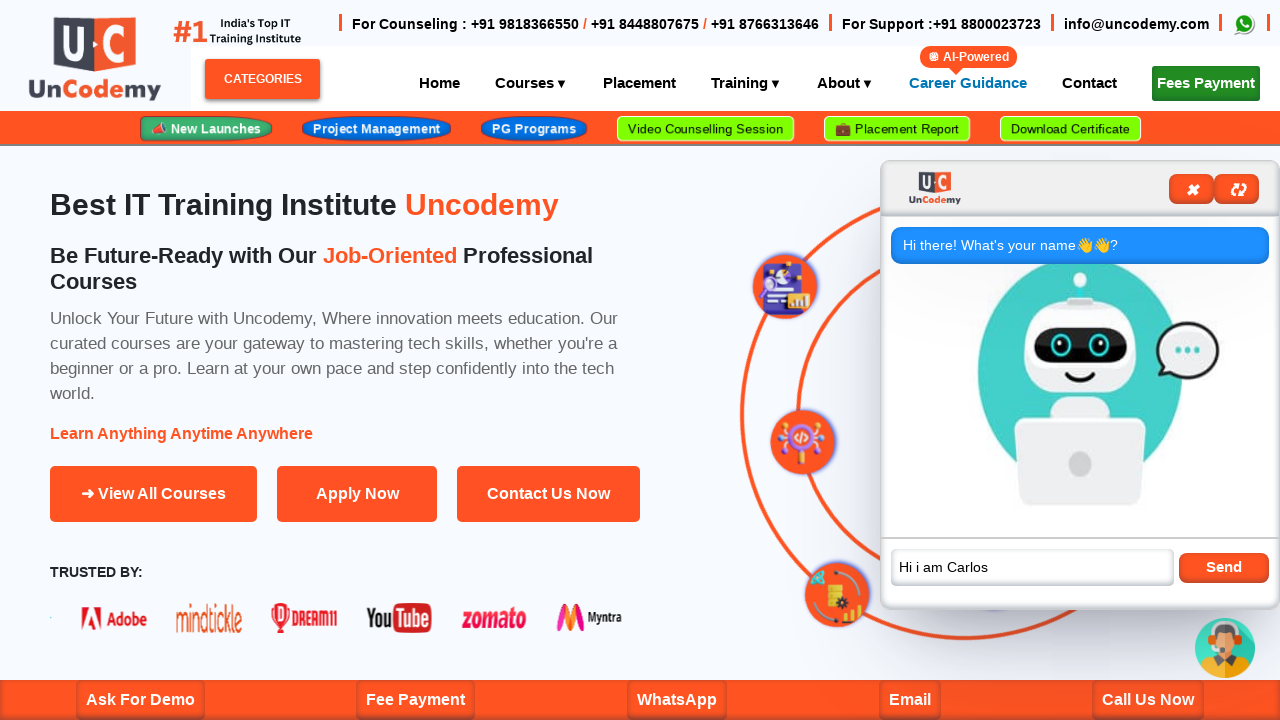

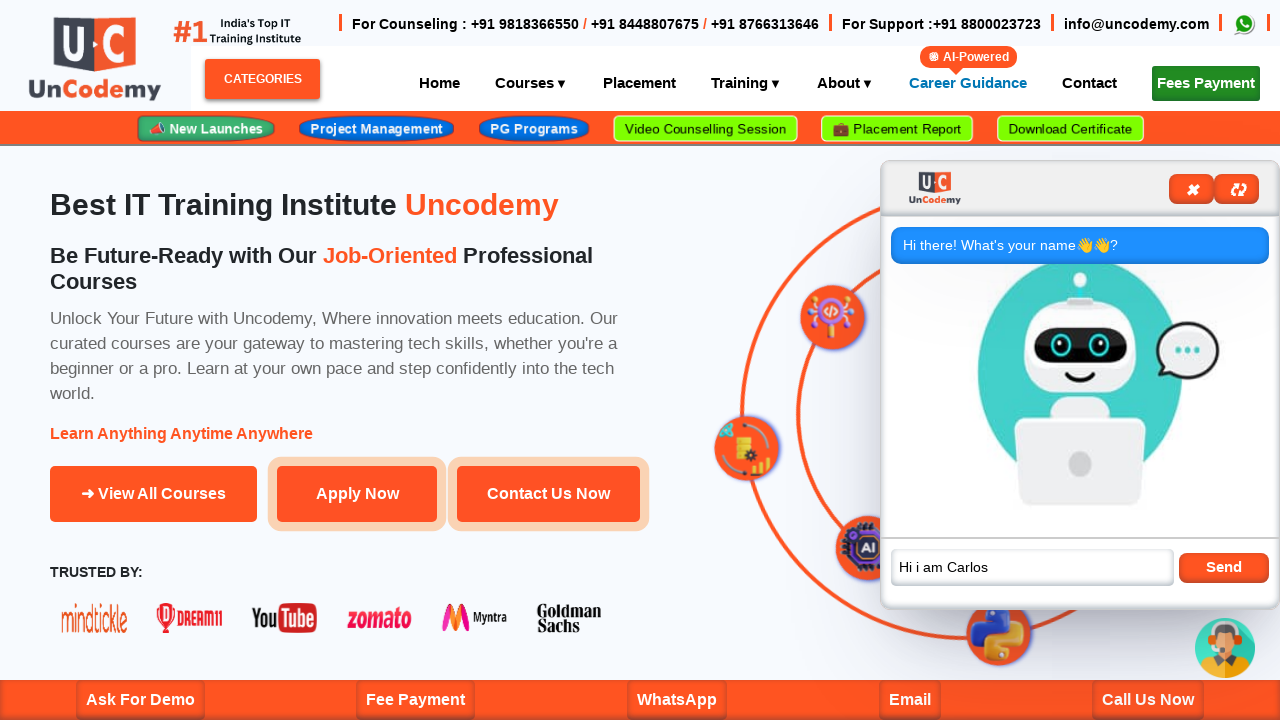